Verifies company branding elements are present including the logo and company name "Bilvantis"

Starting URL: https://bilvantis.io/home

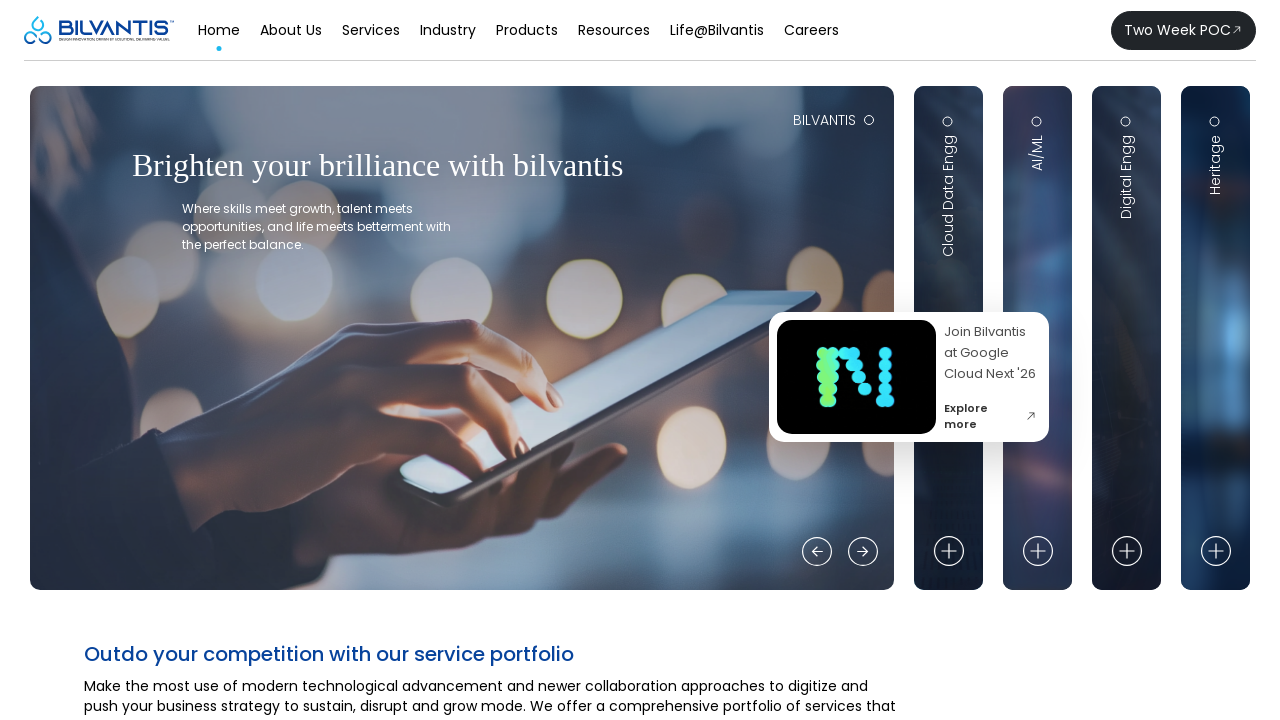

Waited for page to load completely (networkidle state)
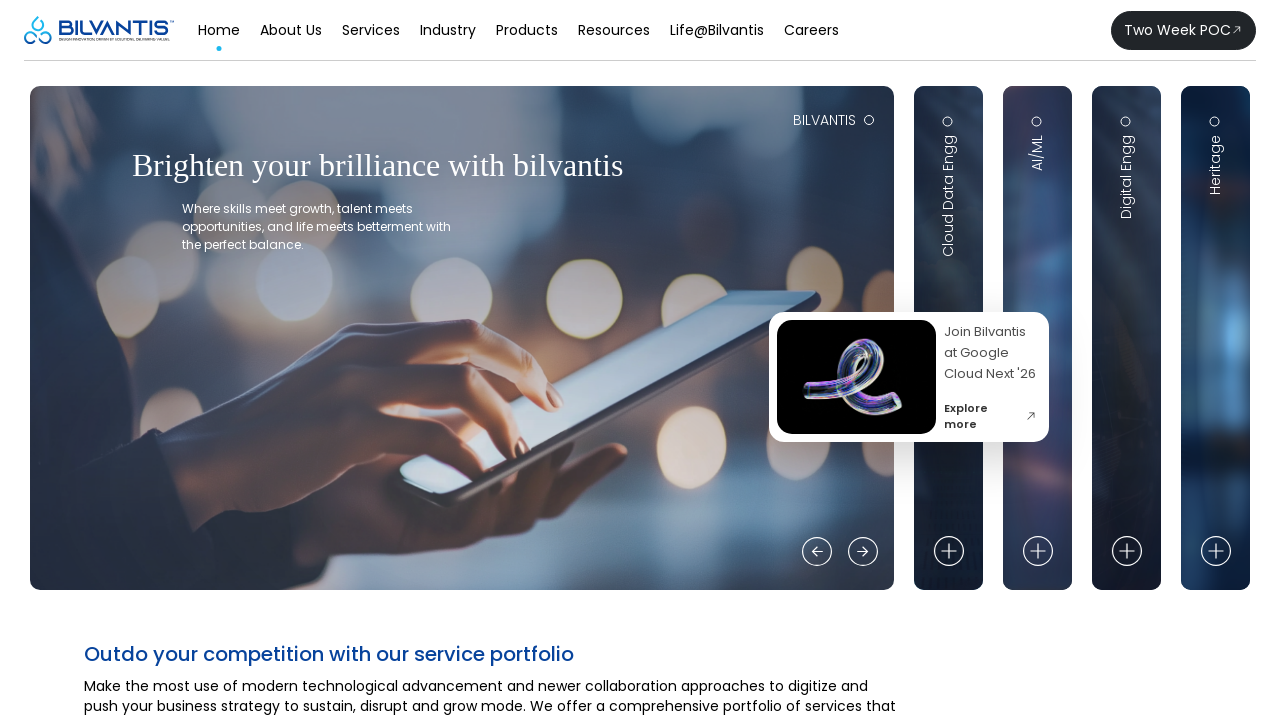

Located company logo element
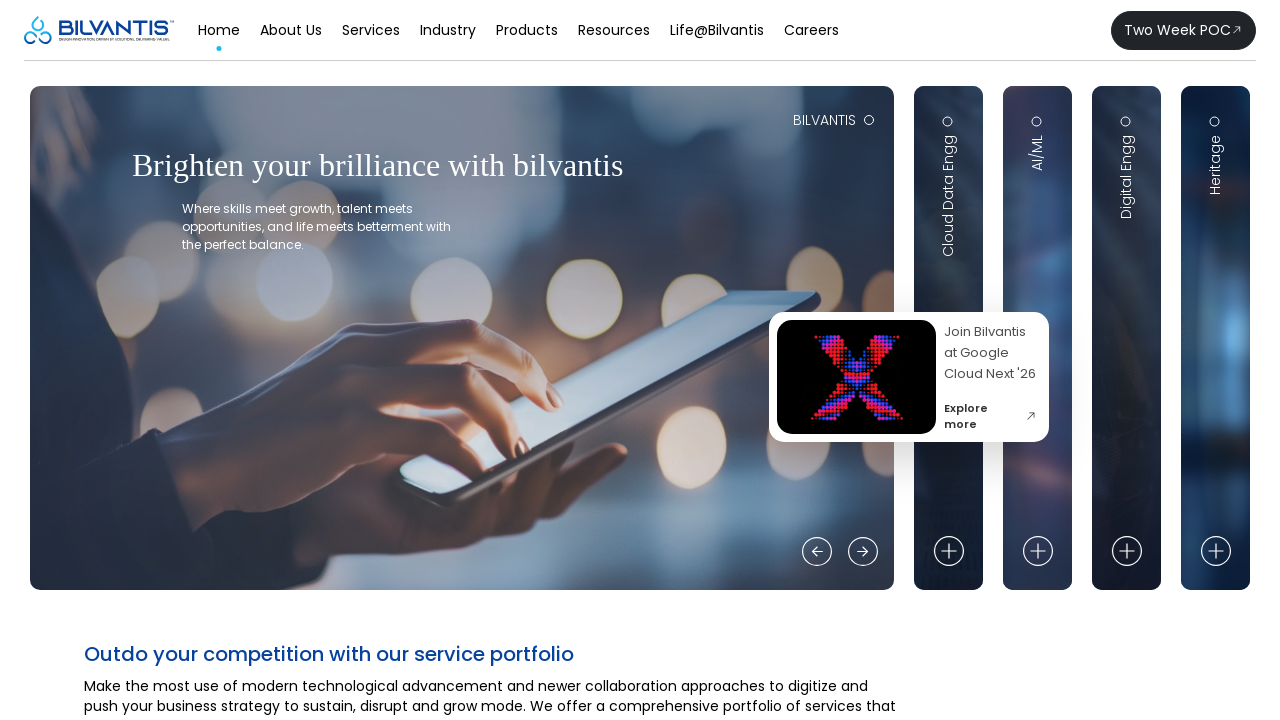

Logo element became visible
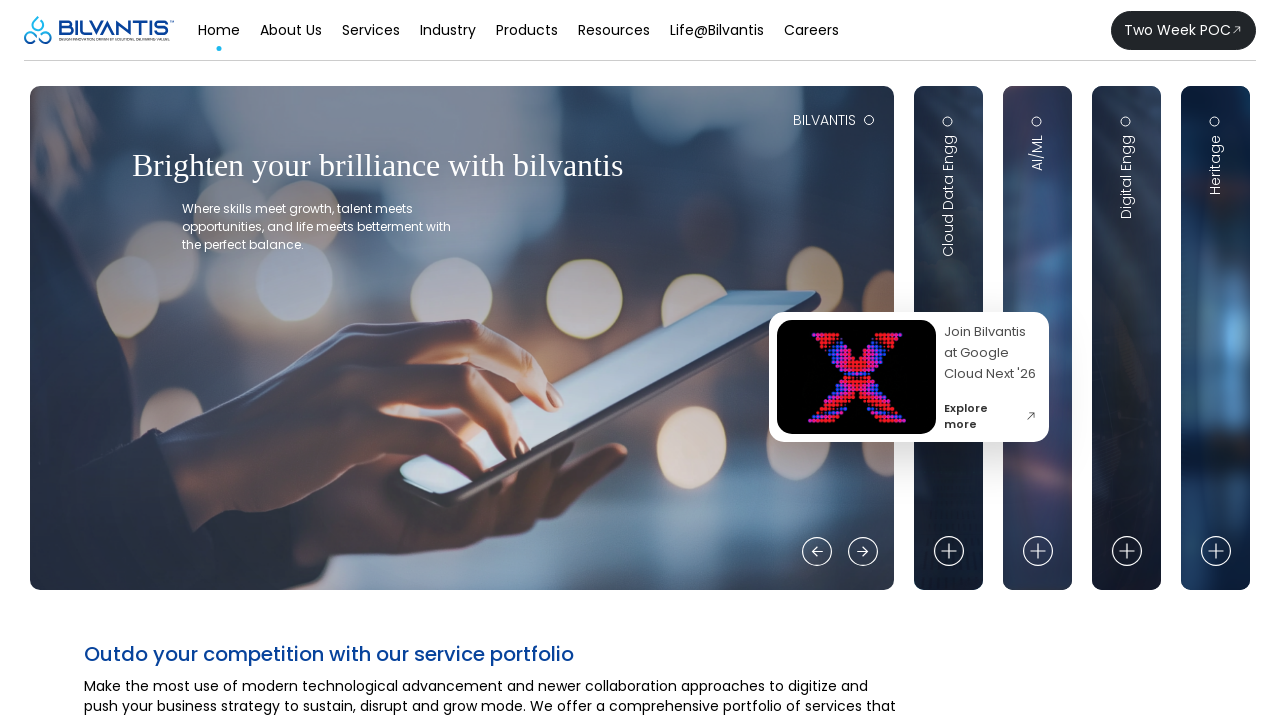

Located company name 'Bilvantis' element
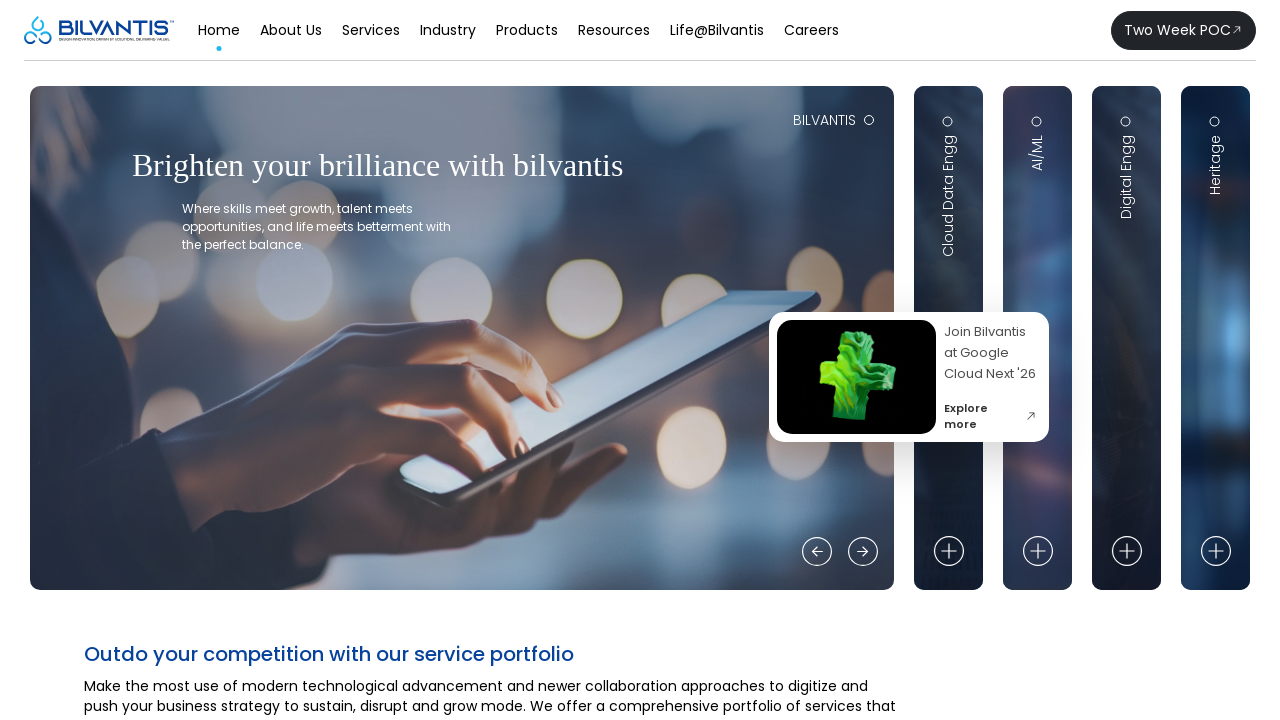

Company name 'Bilvantis' element became visible - branding verified
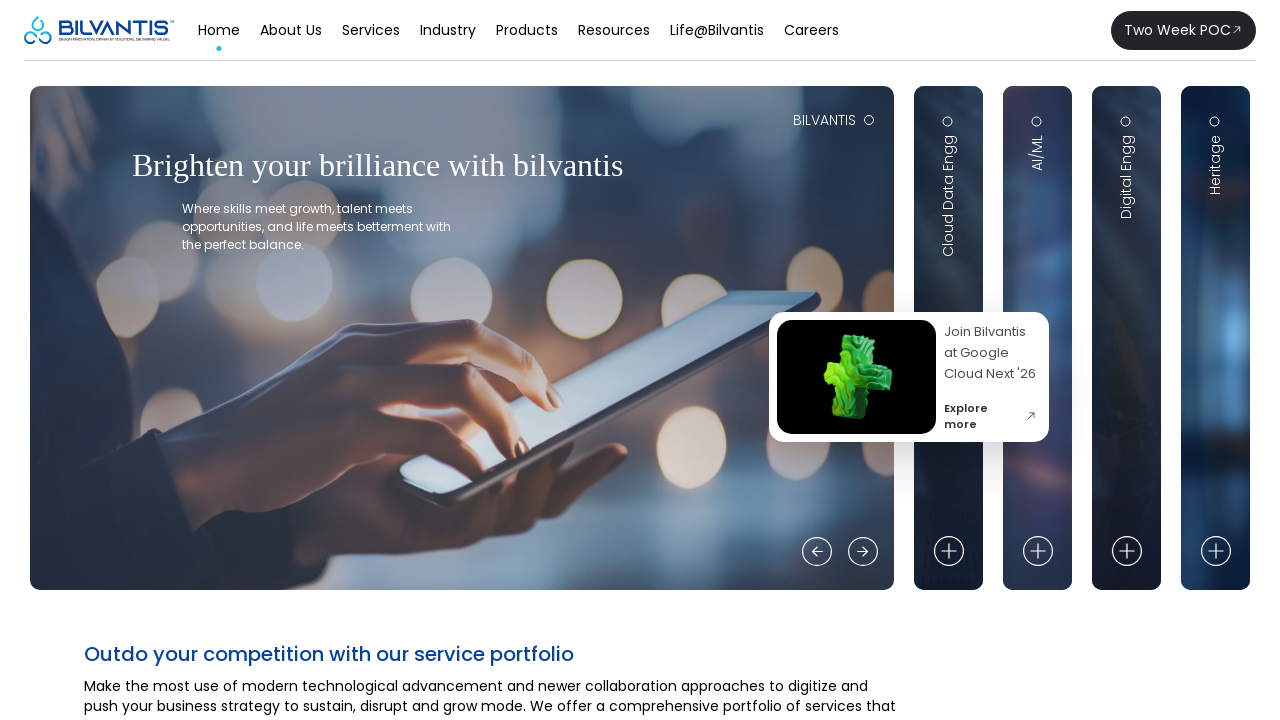

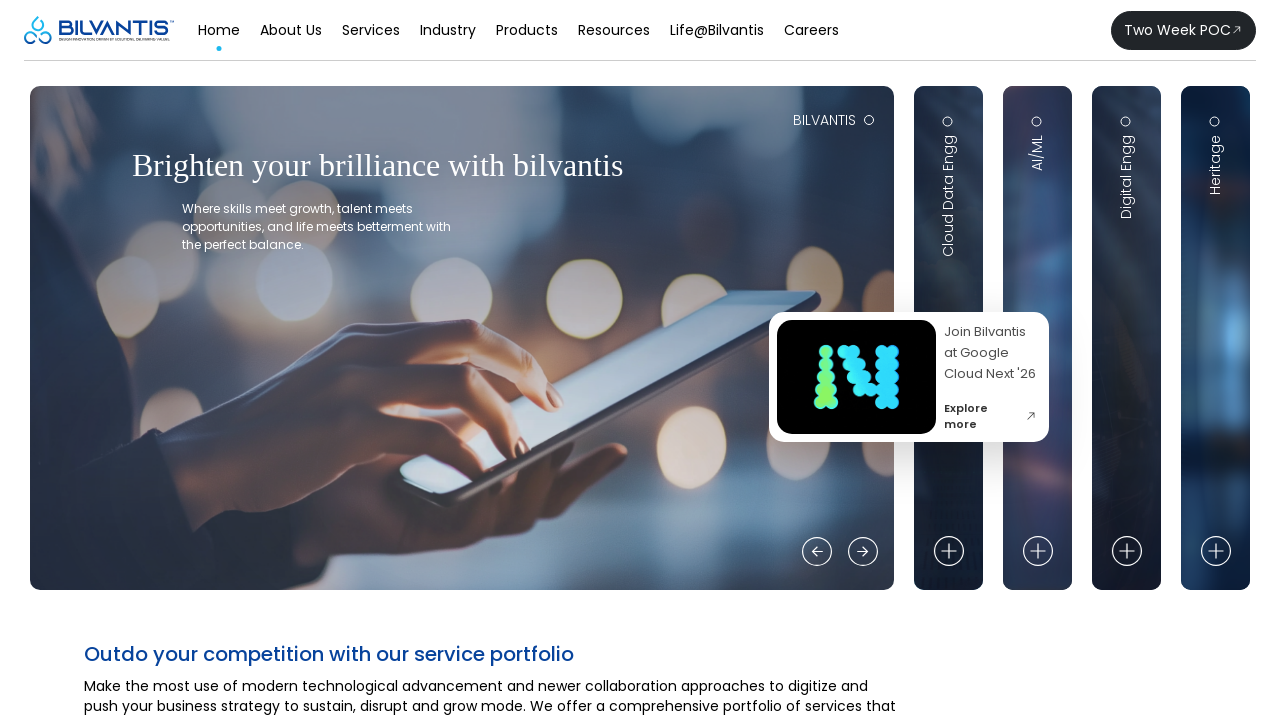